Solves a mathematical puzzle by extracting a value from an element attribute, calculating a result, filling a form with checkboxes and radio buttons, and submitting it

Starting URL: https://suninjuly.github.io/get_attribute.html

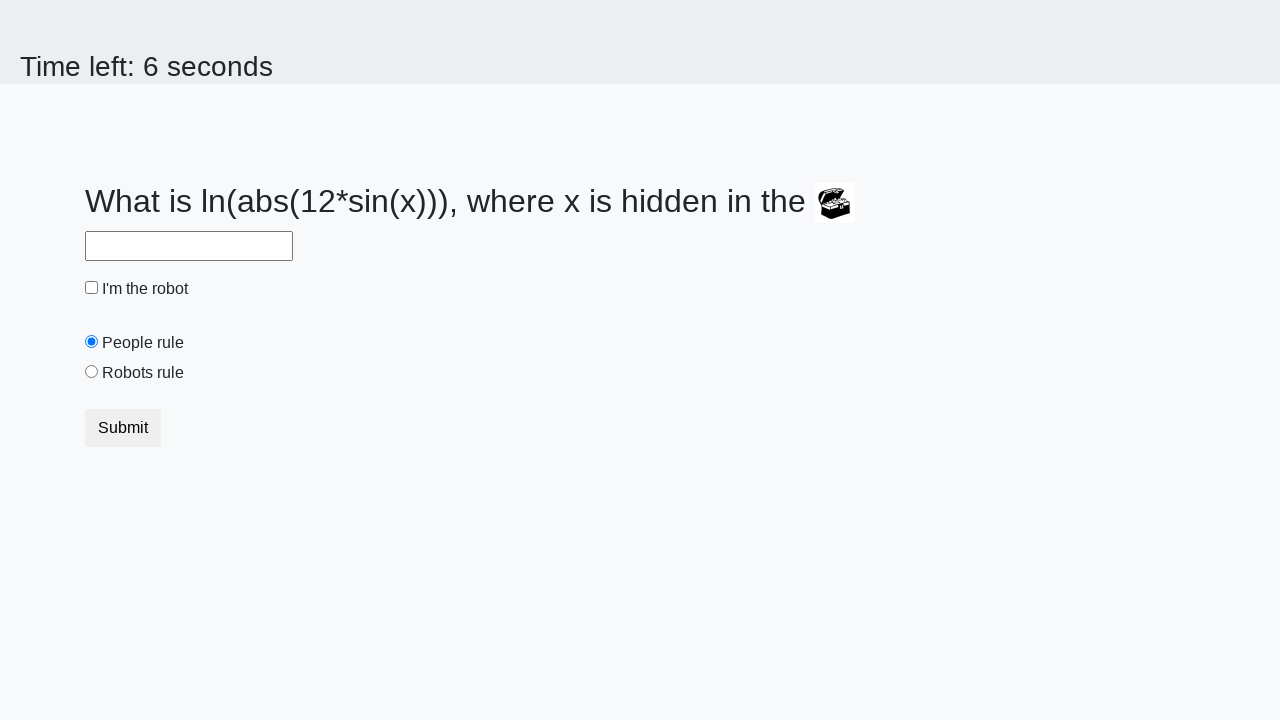

Located treasure element with valuex attribute
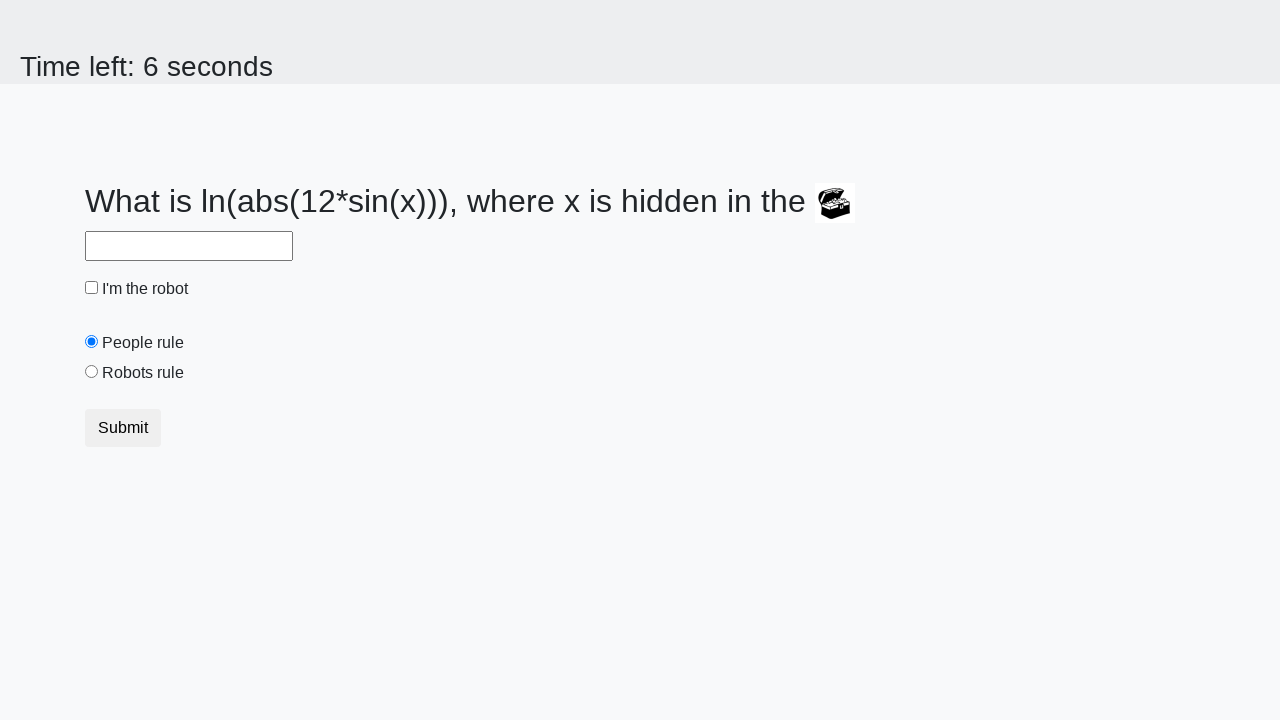

Extracted valuex attribute: 581
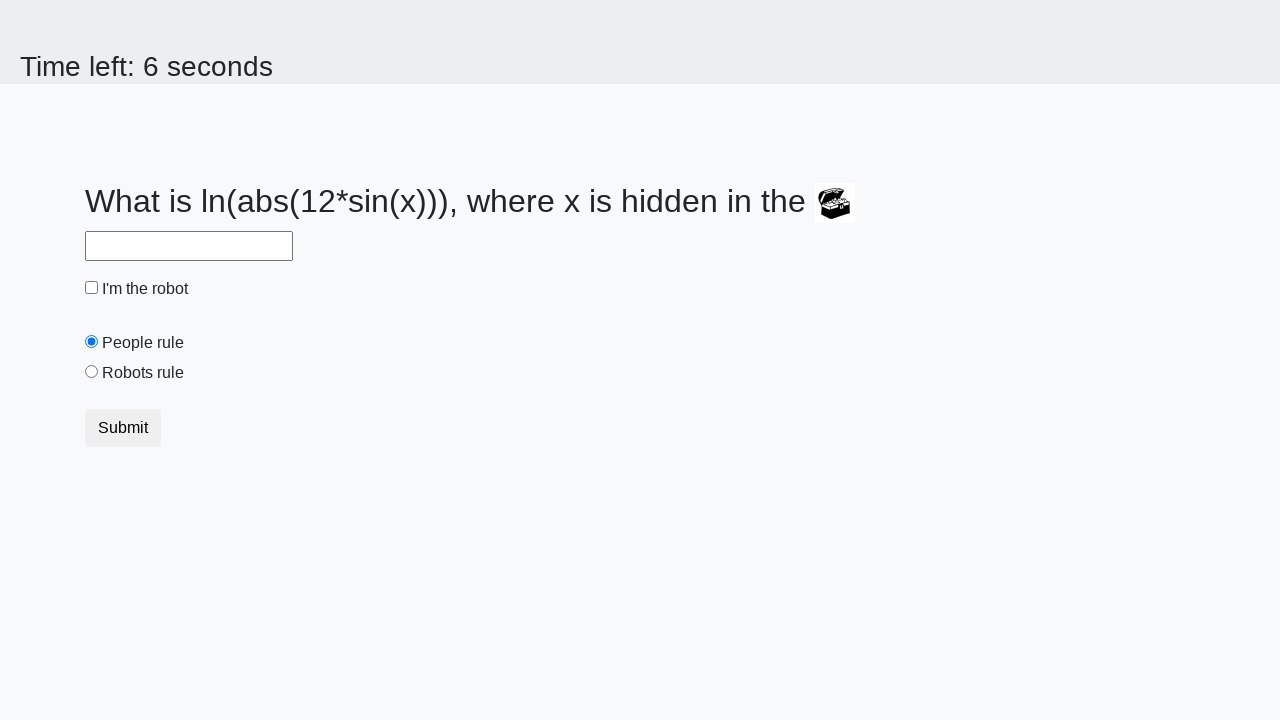

Calculated mathematical result: 0.8419855917743599
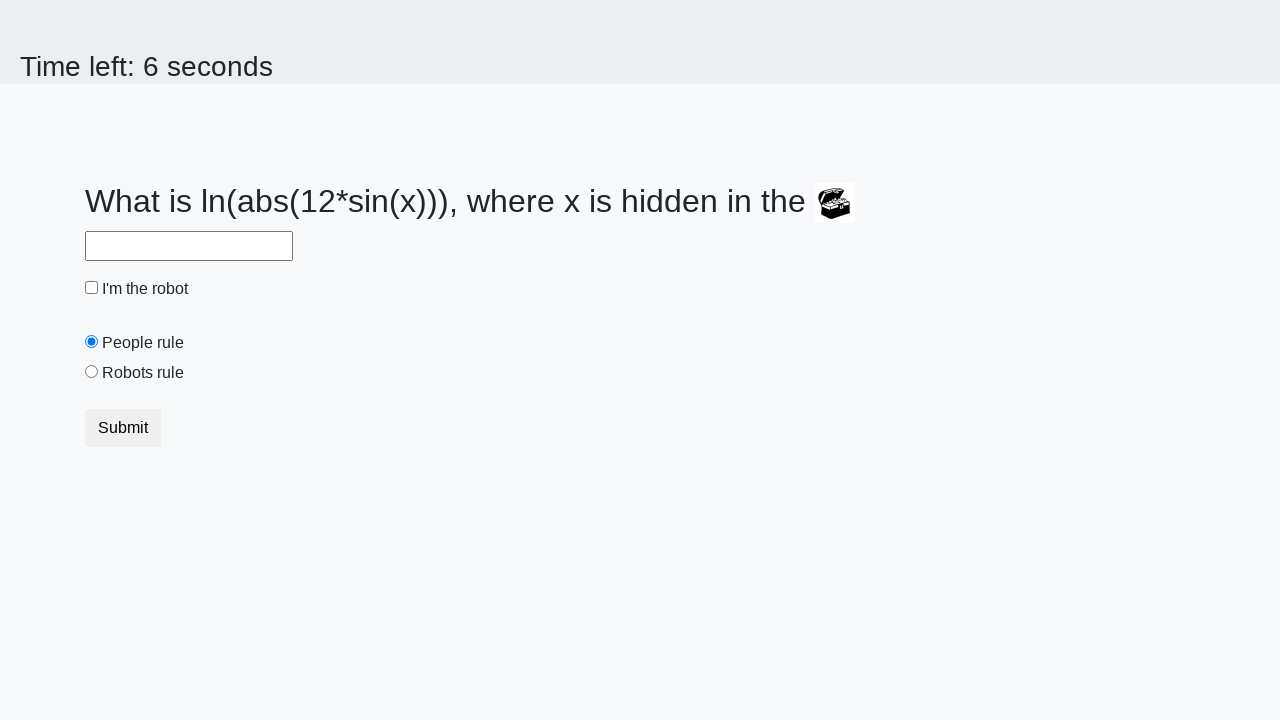

Filled text input with calculated value: 0.8419855917743599 on input[type='text']
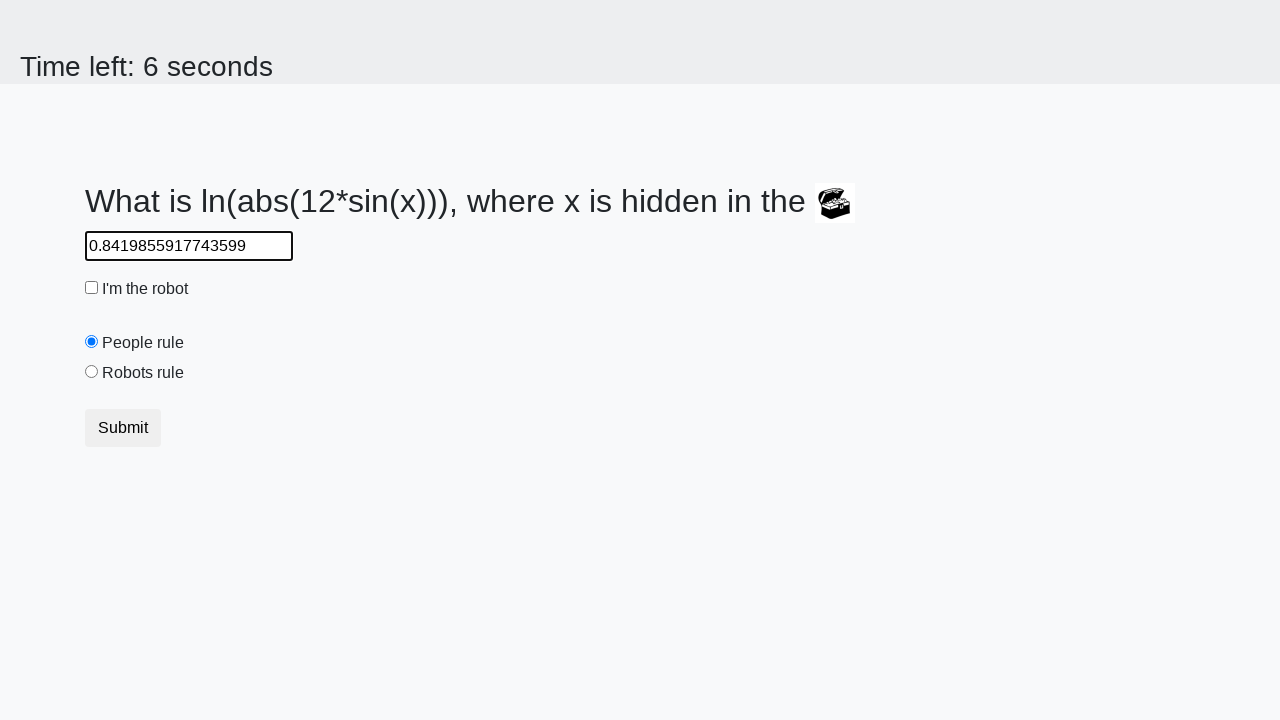

Checked the robot checkbox at (92, 288) on #robotCheckbox
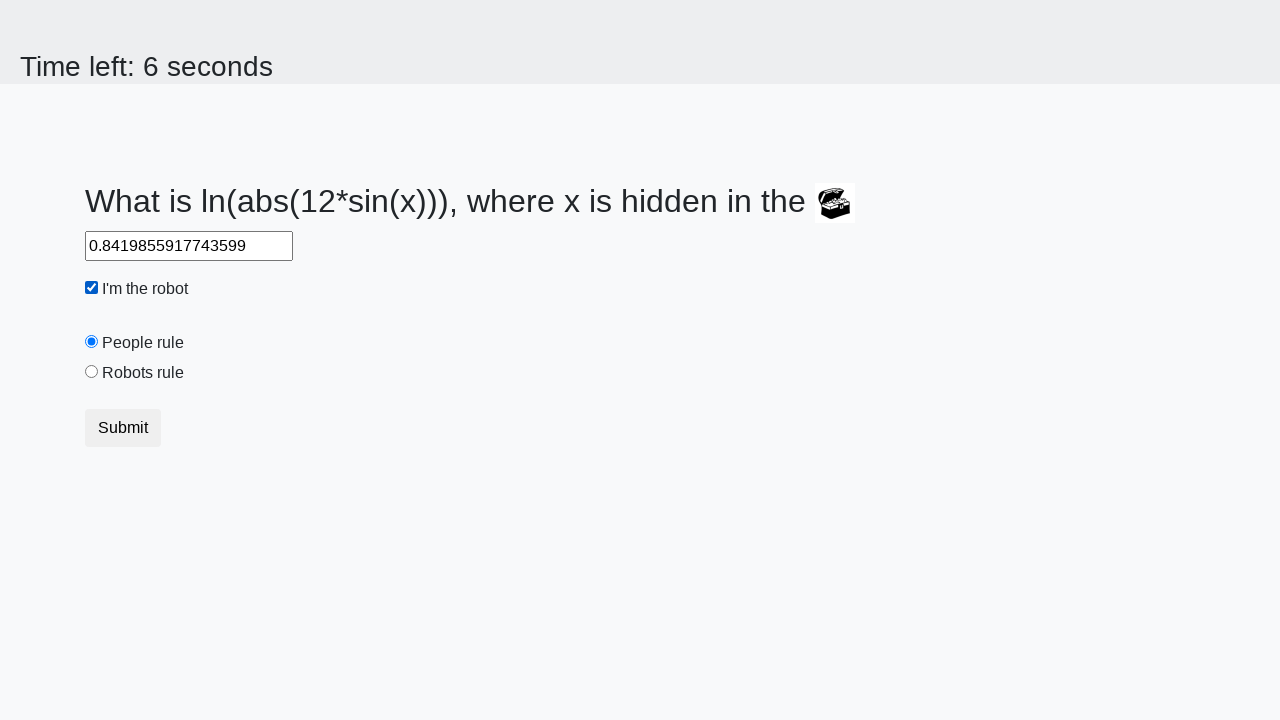

Selected the robots rule radio button at (92, 372) on #robotsRule
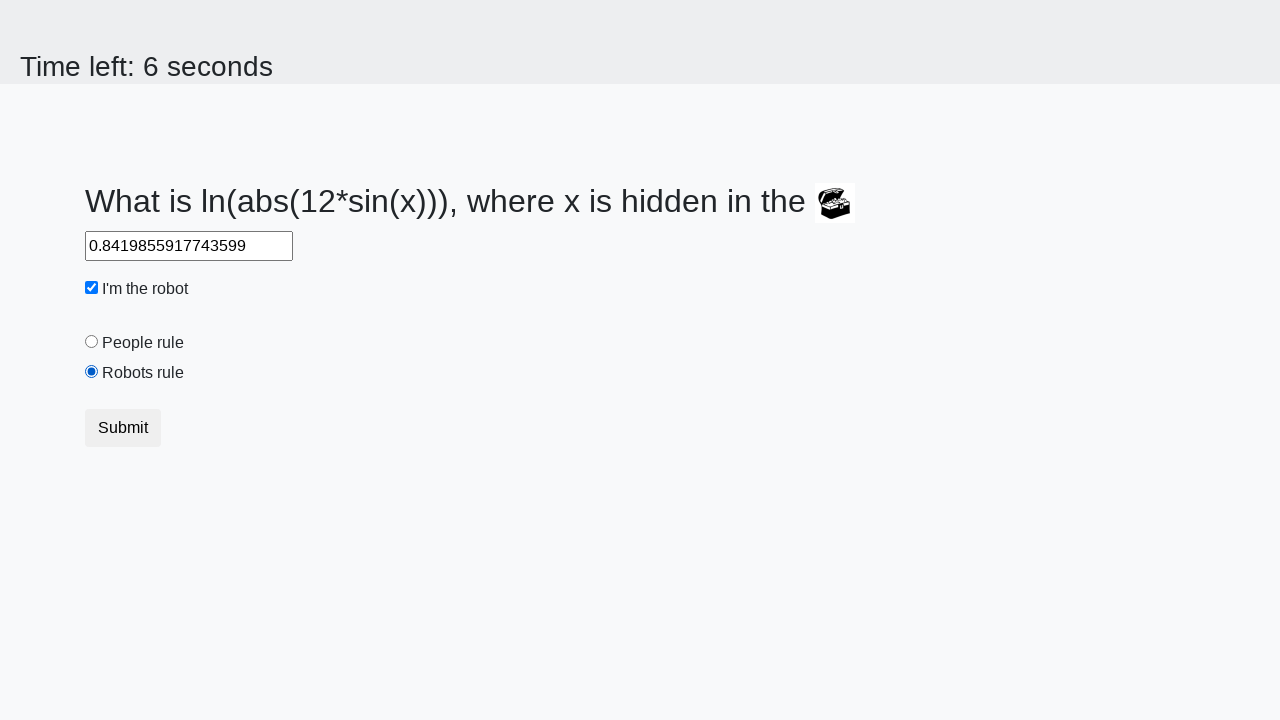

Clicked submit button to submit the form at (123, 428) on button[type='submit']
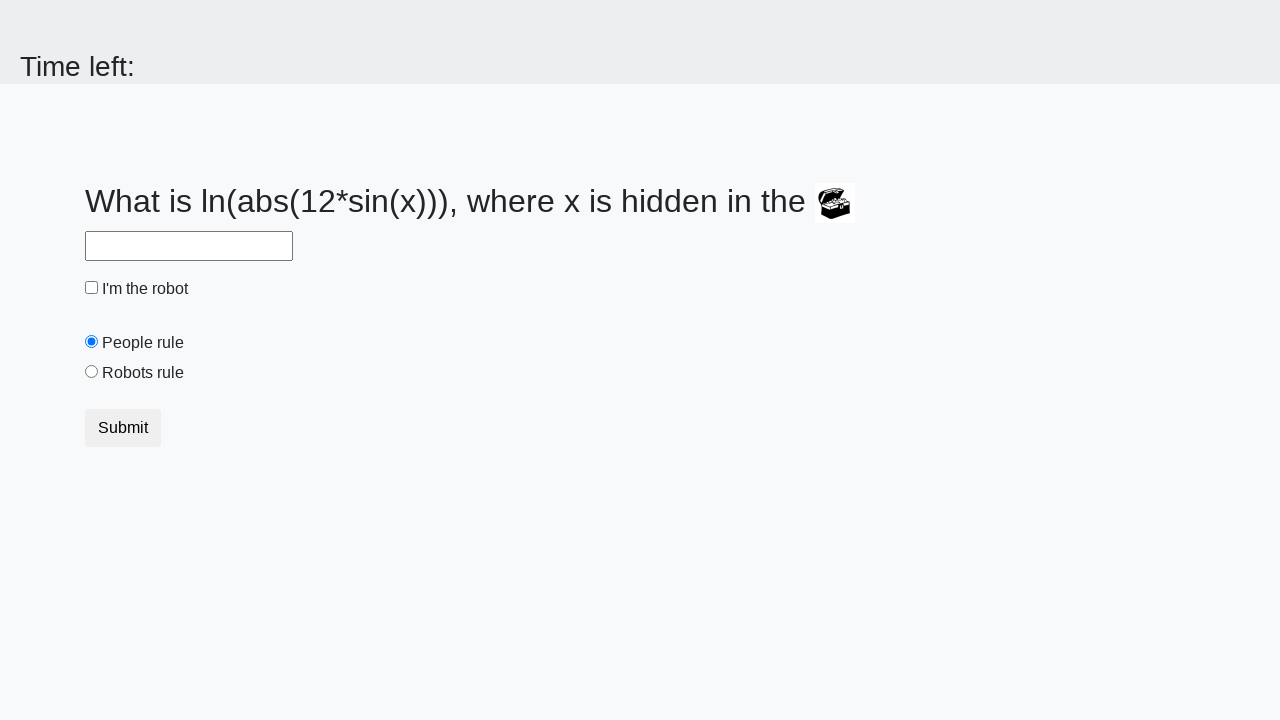

Set up dialog handler to accept alerts
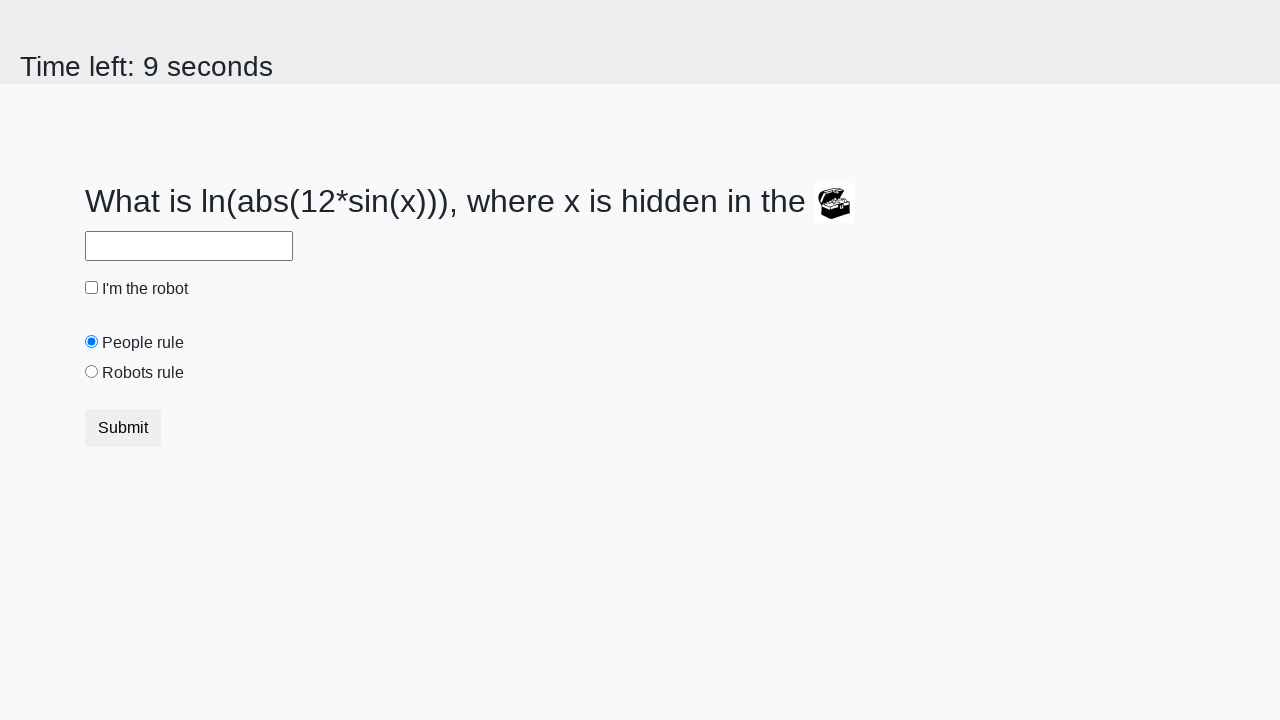

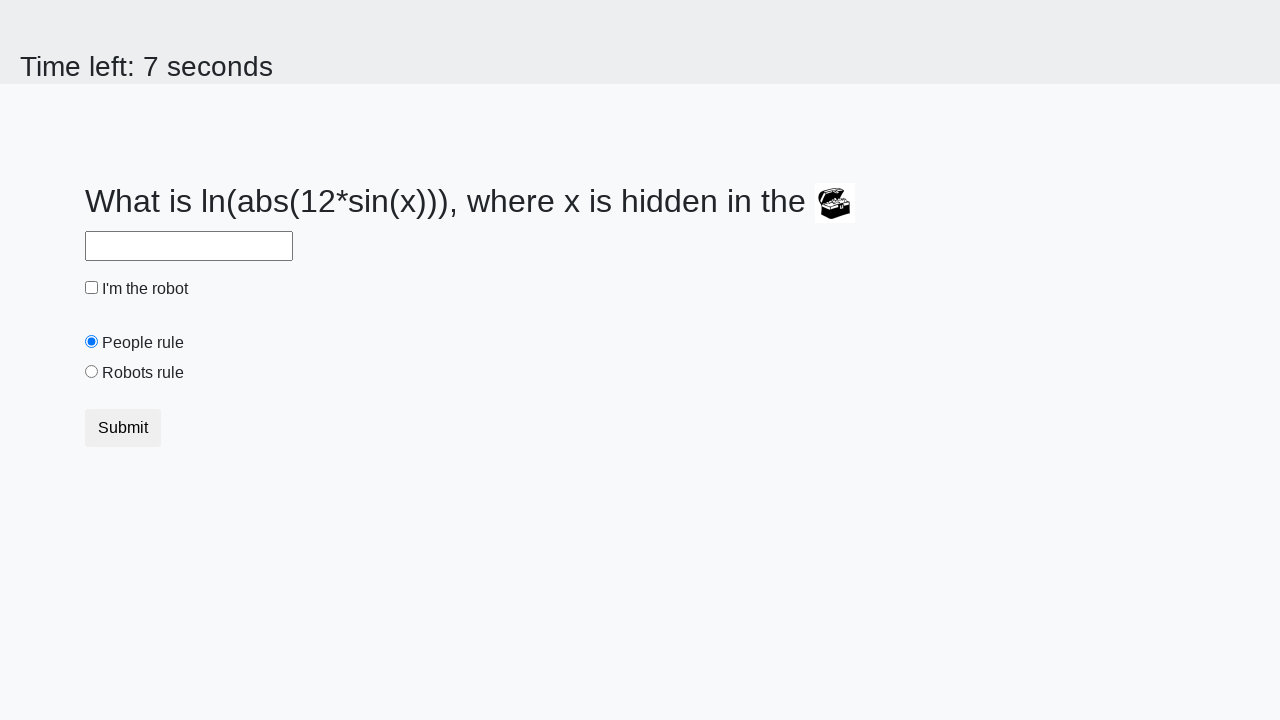